Tests nested frames navigation by clicking on the Nested Frames link, switching to the top frame, then the middle frame, and verifying the content text is displayed.

Starting URL: https://the-internet.herokuapp.com/

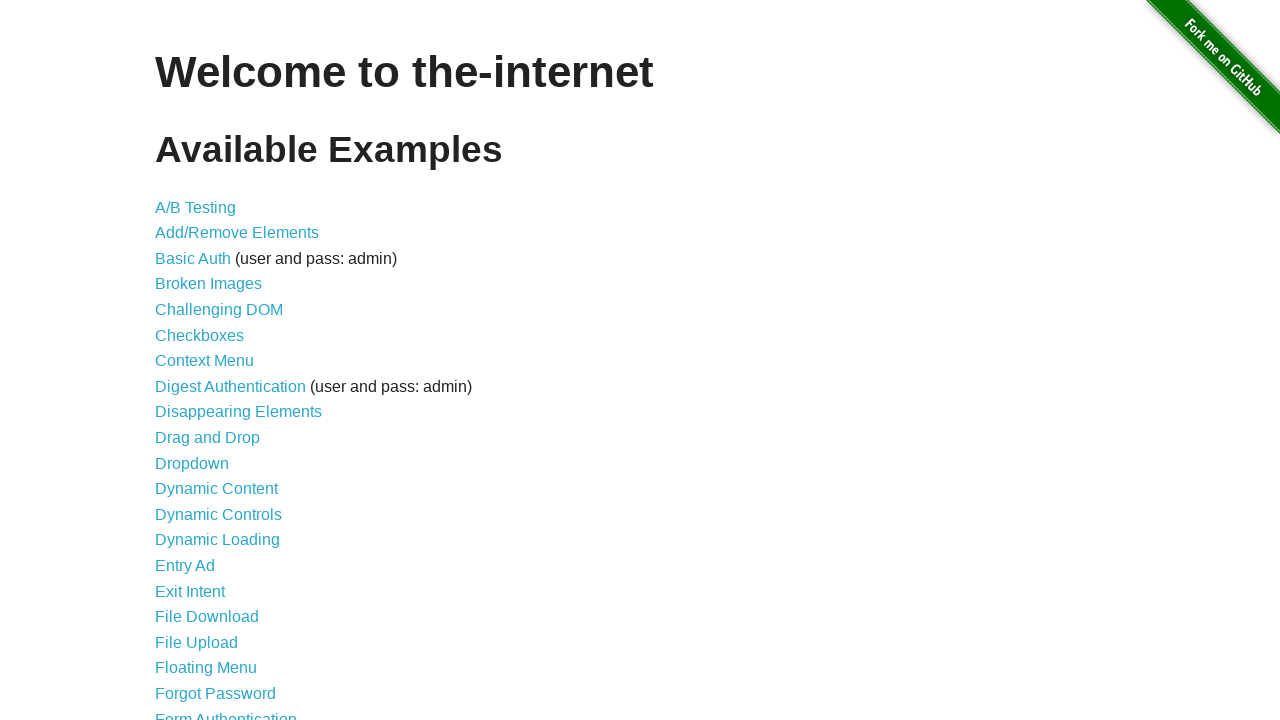

Clicked on Nested Frames link at (210, 395) on text=Nested Frames
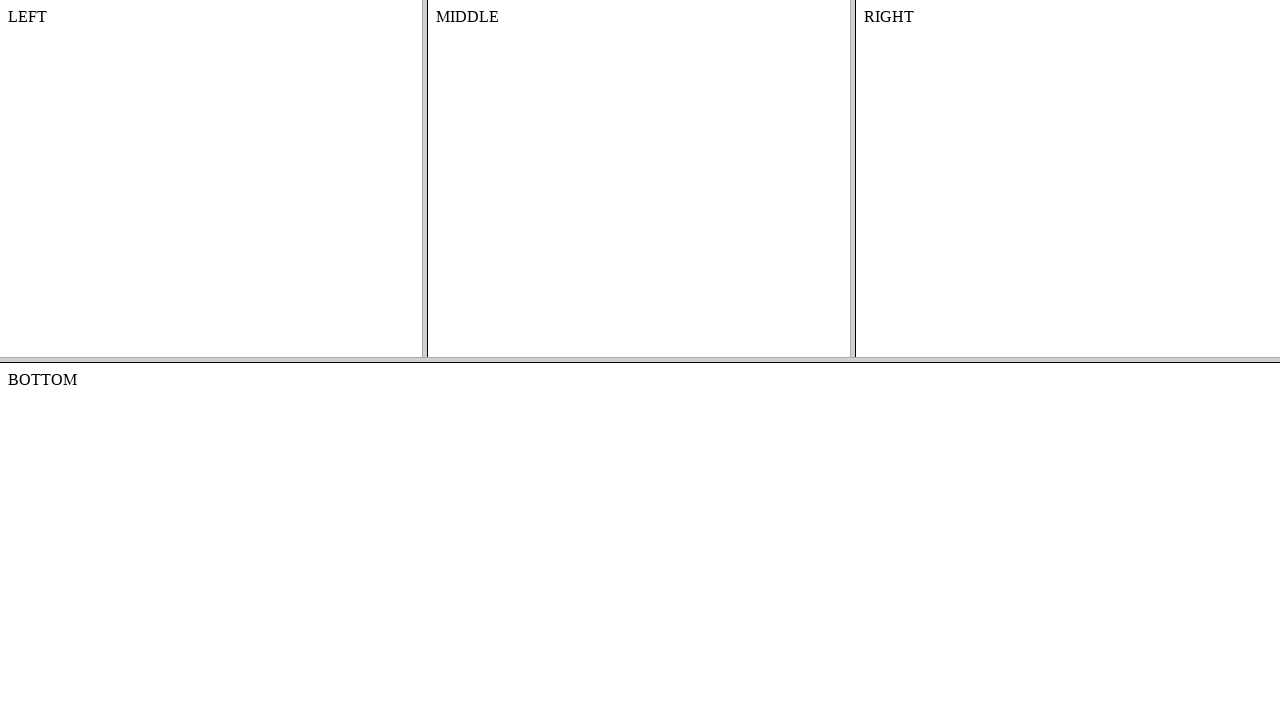

Located top frame
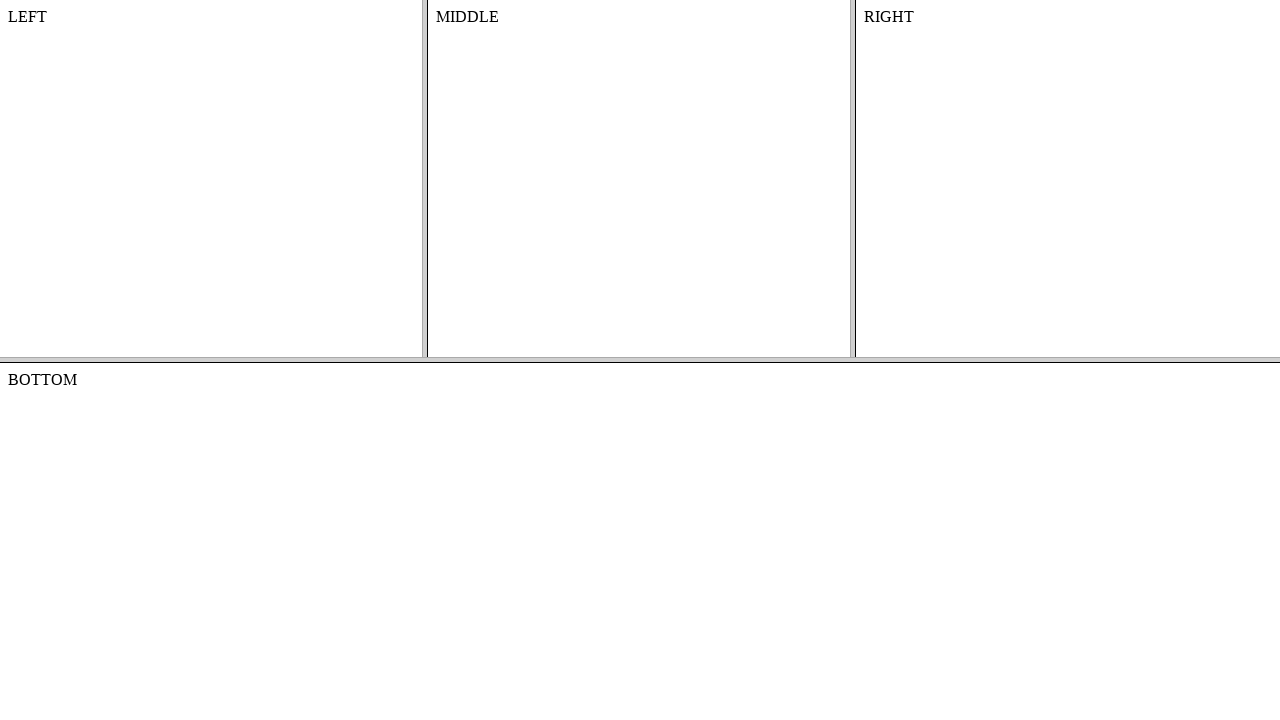

Located middle frame within top frame
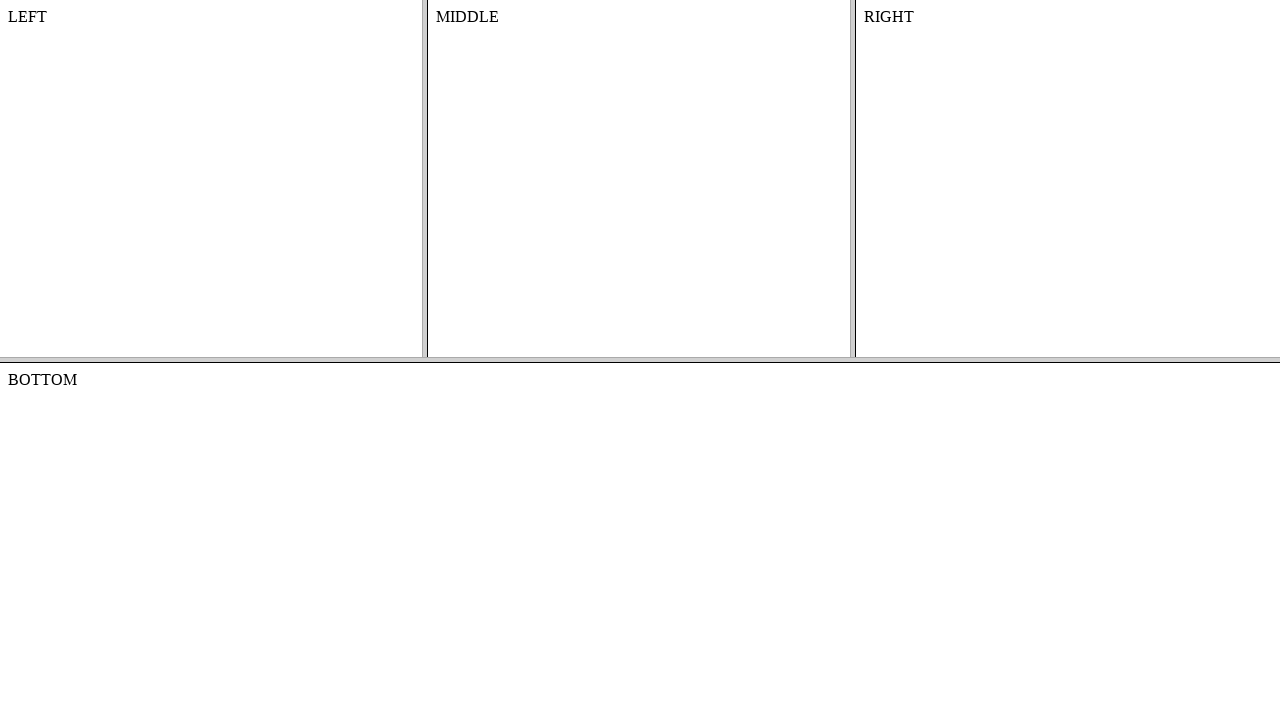

Verified content text is displayed in middle frame
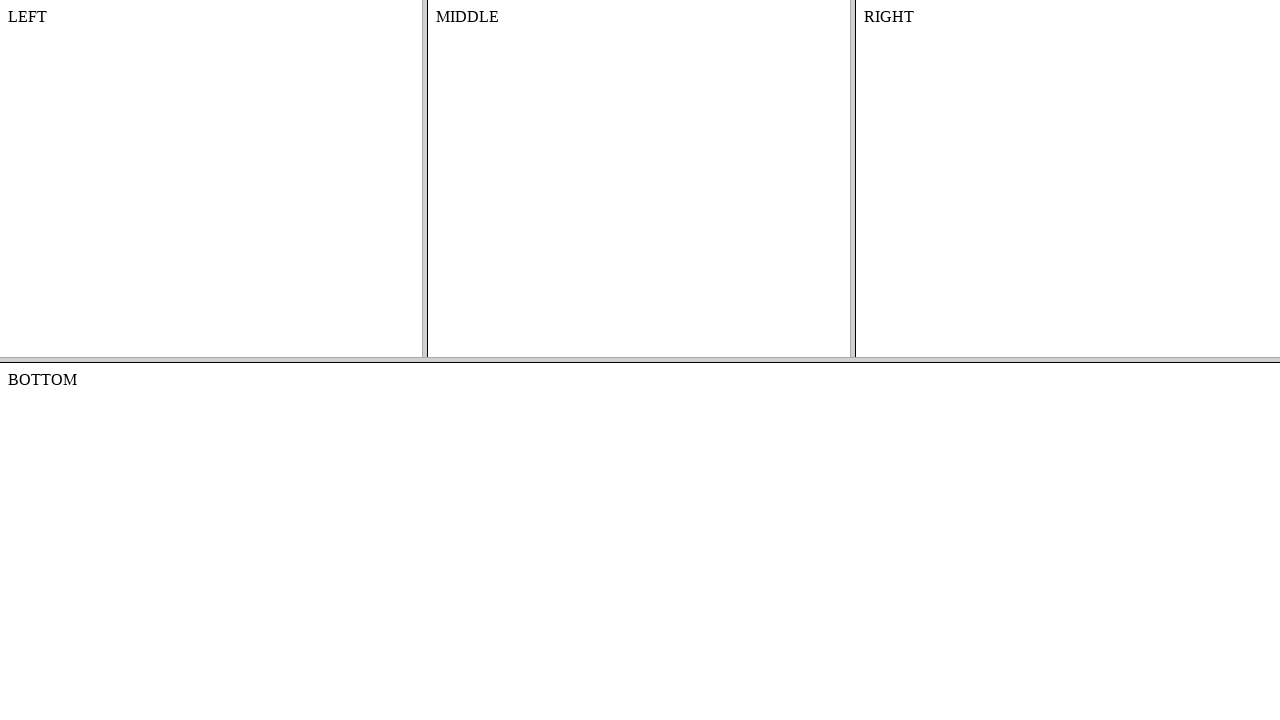

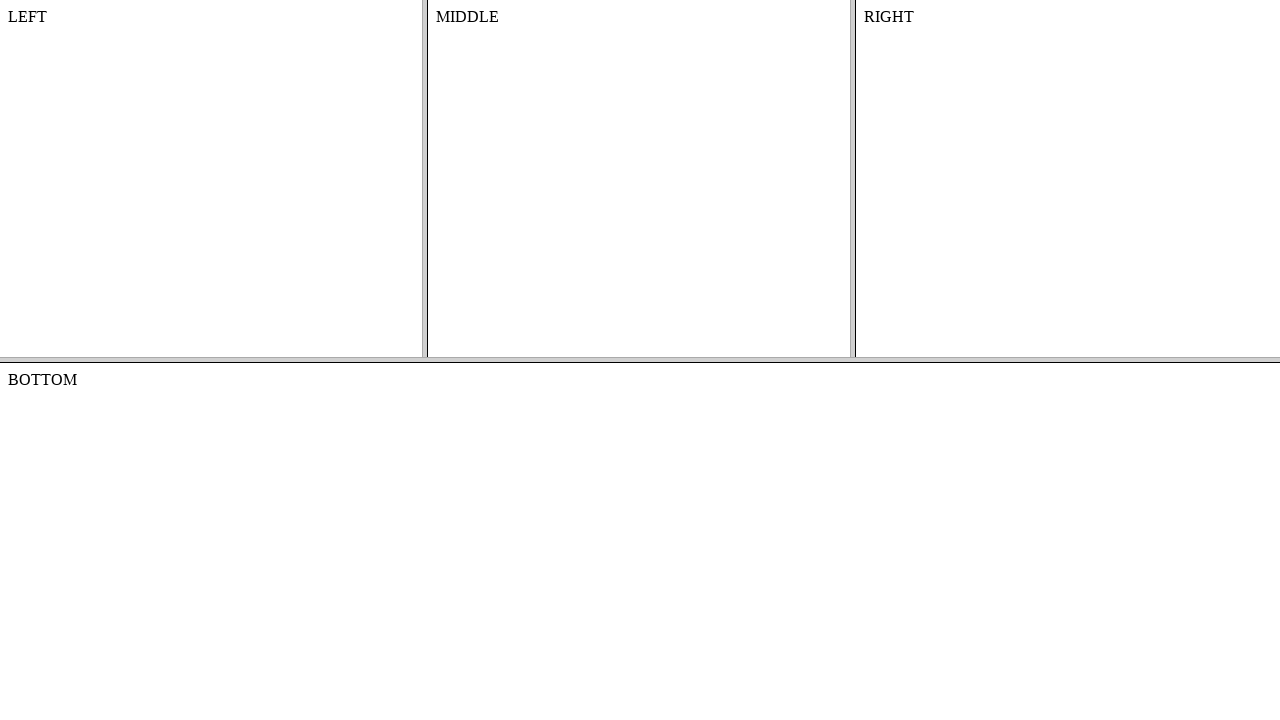